Tests that entering only digits in first name field shows error

Starting URL: https://www.sharelane.com/cgi-bin/register.py

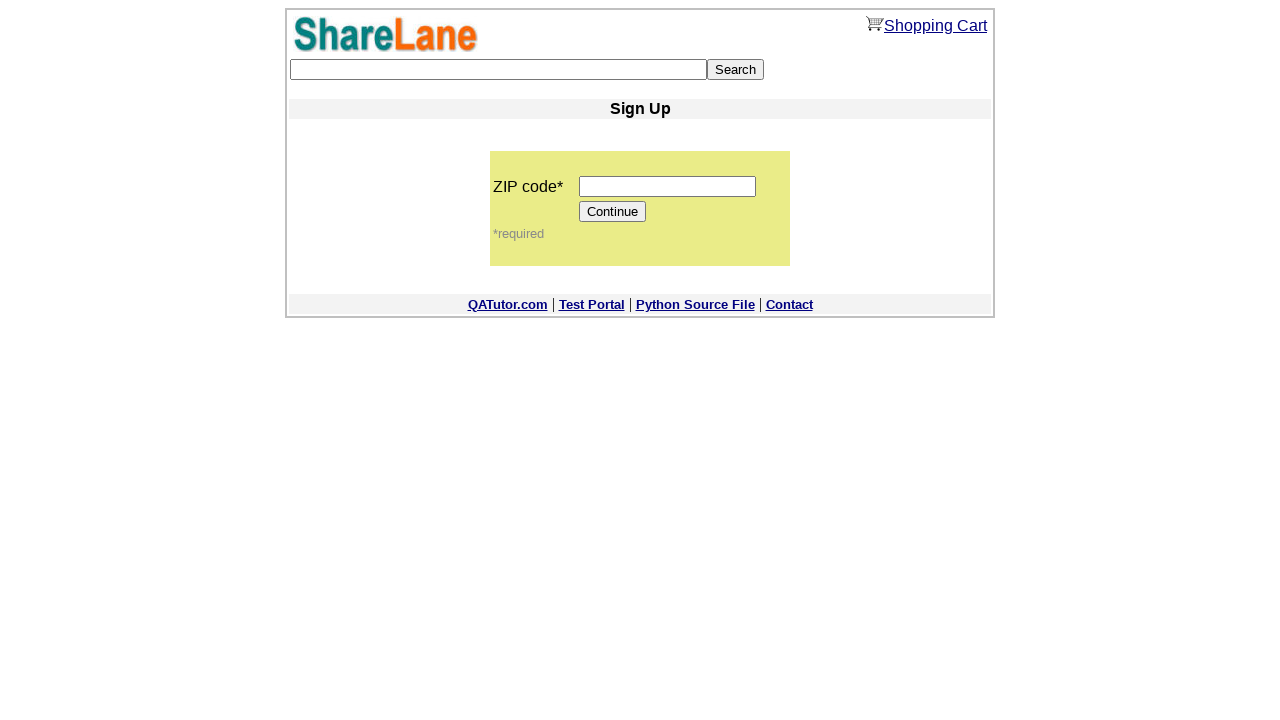

Filled zip code field with '645657' on input[name='zip_code']
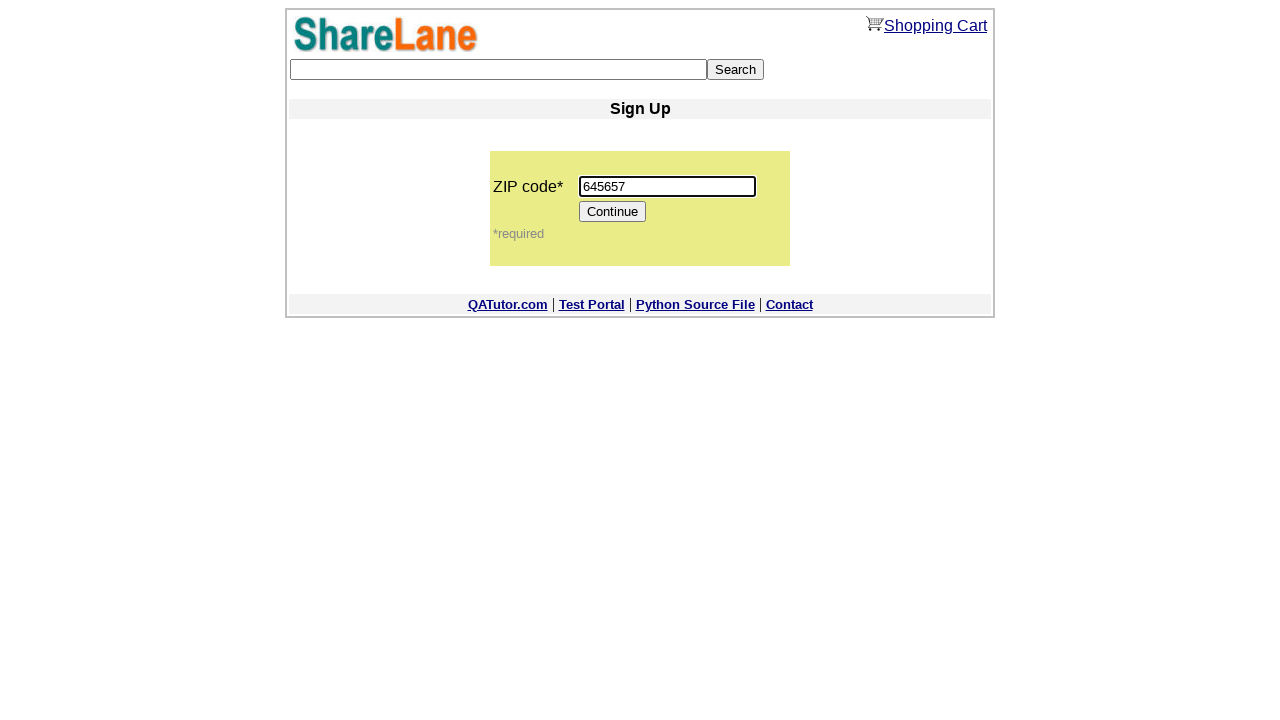

Clicked Continue button at (613, 212) on input[value='Continue']
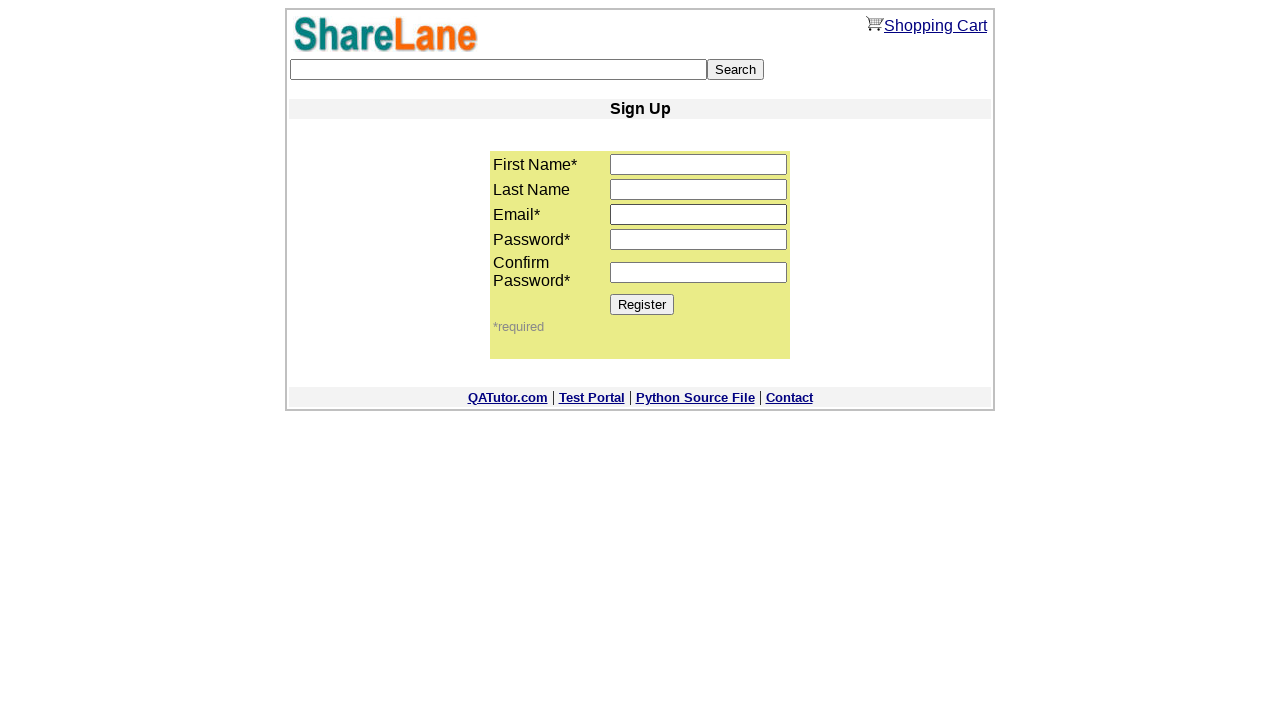

Entered only digits '43654' in first name field on input[name='first_name']
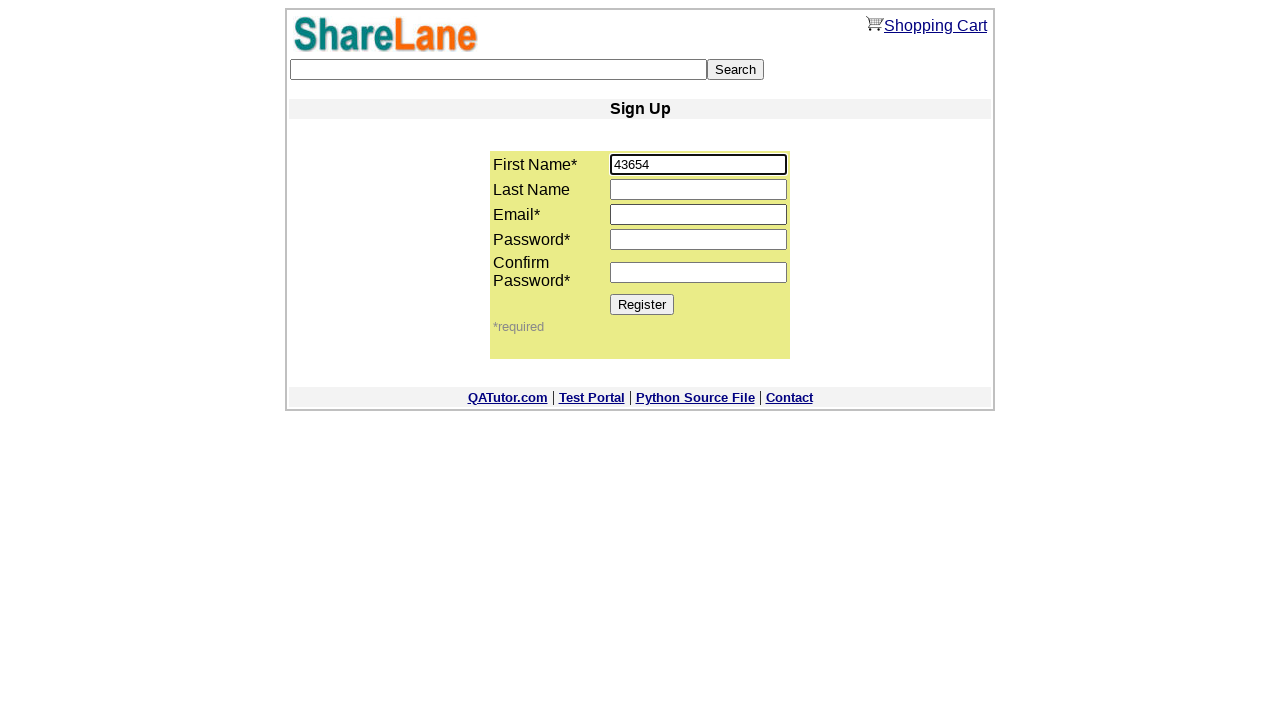

Filled email field with 'user123@gmail.com' on input[name='email']
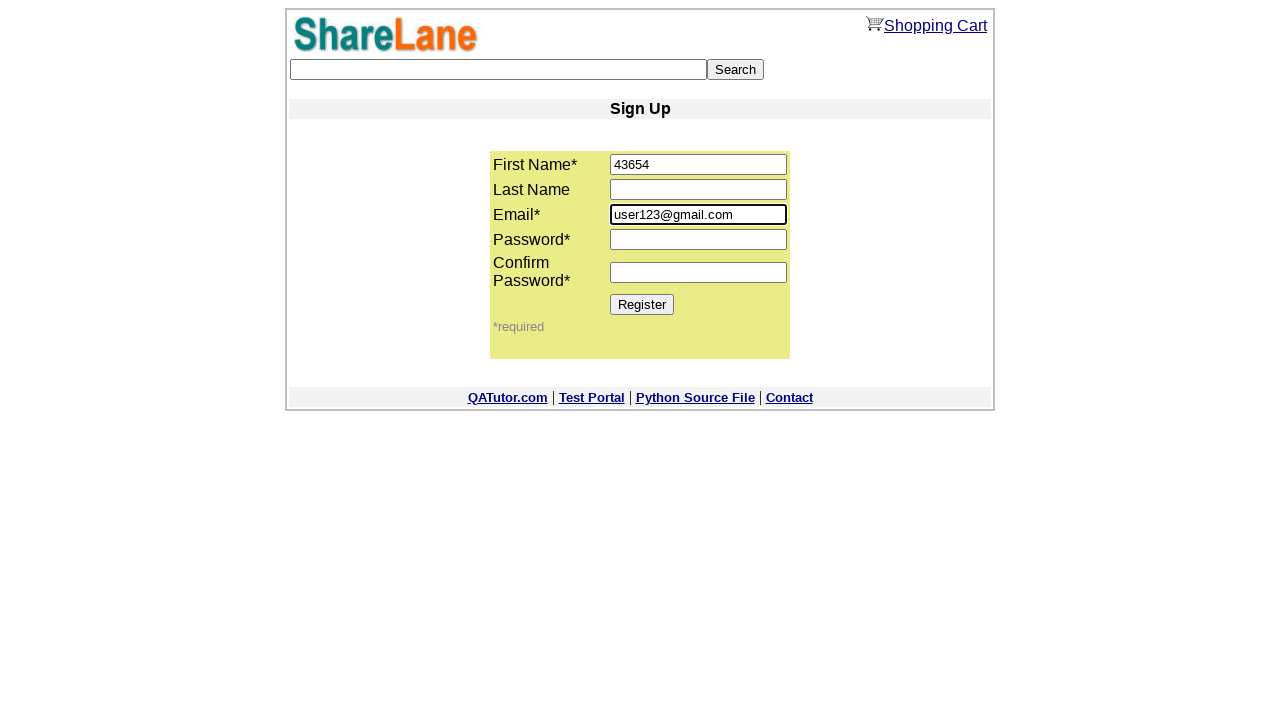

Filled password1 field with '6547' on input[name='password1']
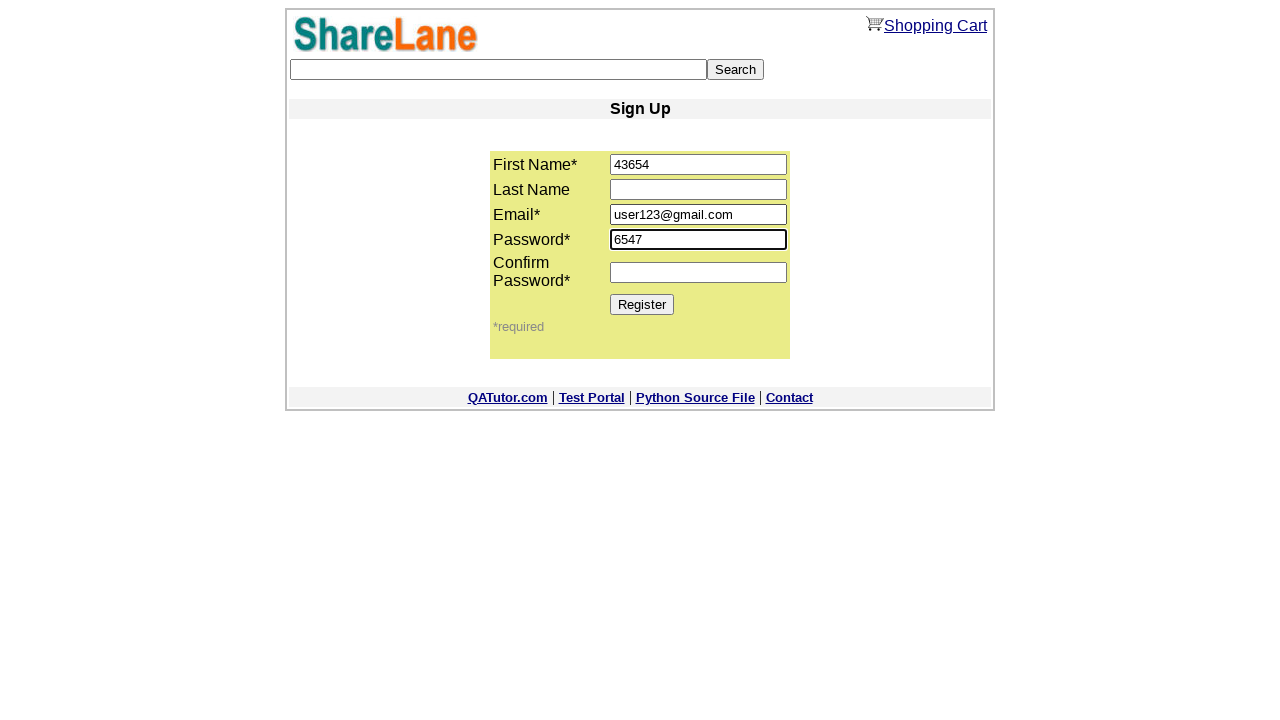

Filled password2 field with '6547' on input[name='password2']
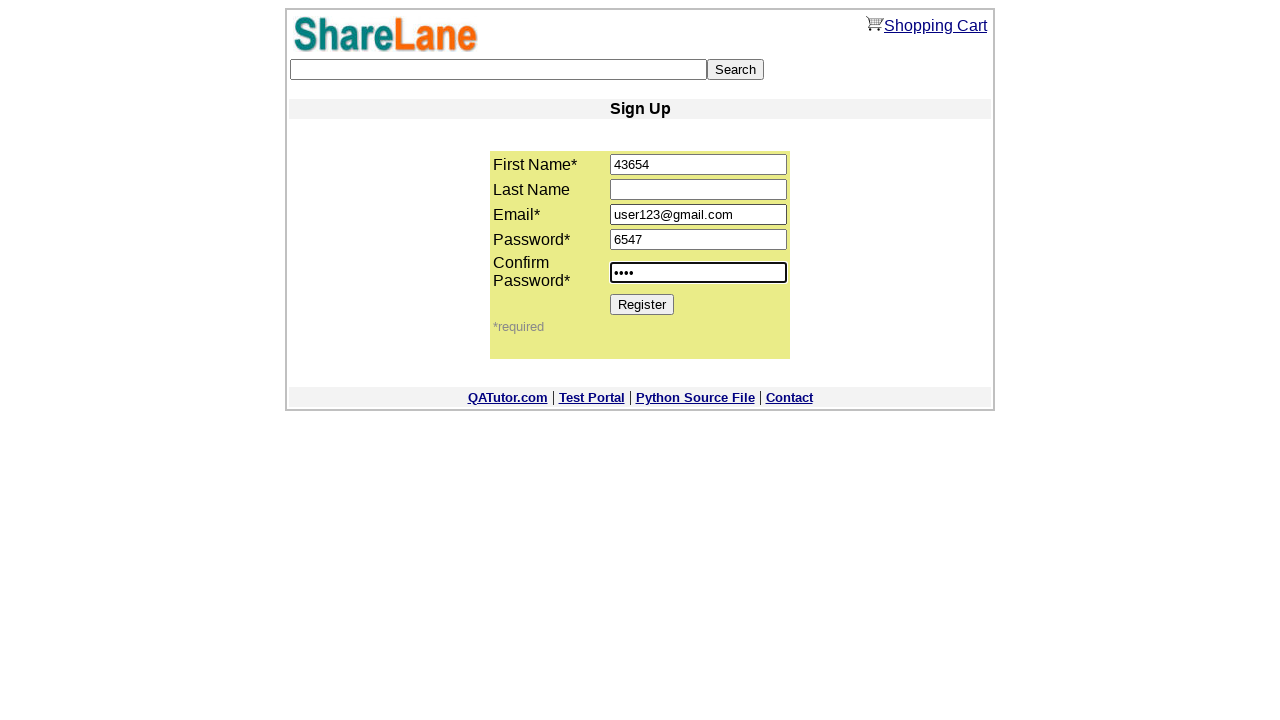

Clicked Register button at (642, 304) on input[value='Register']
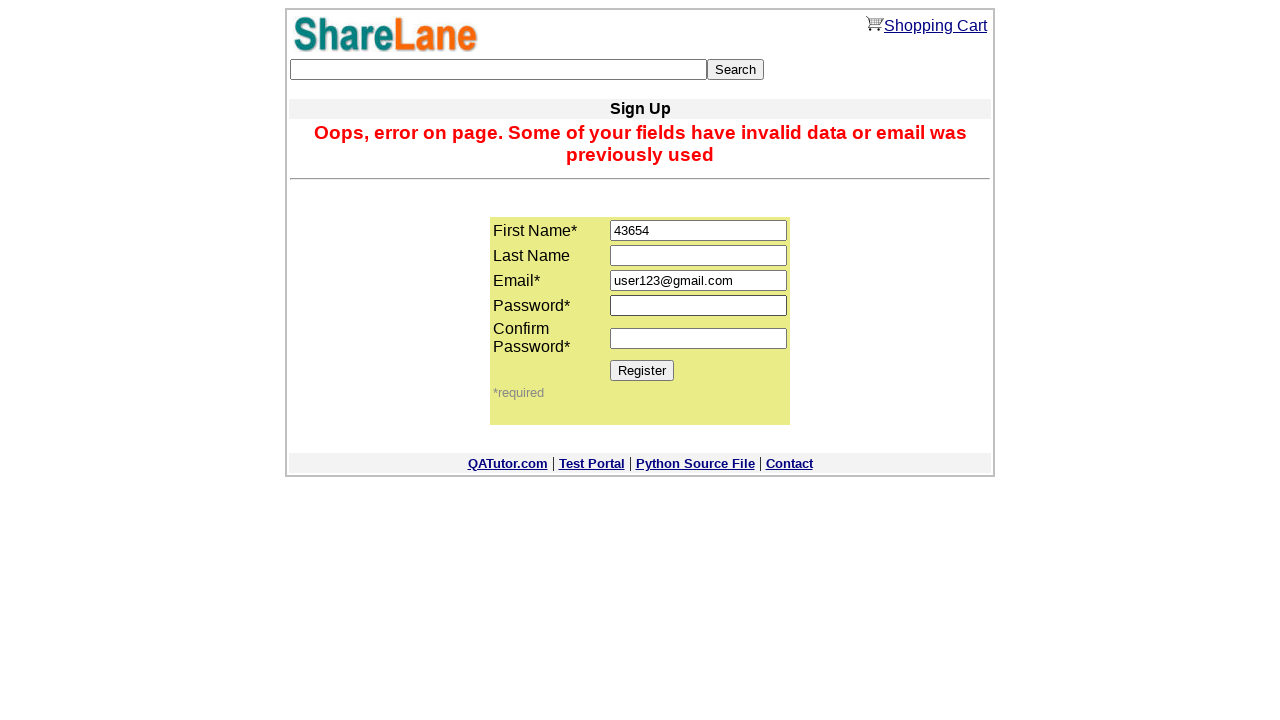

Error message appeared confirming first name field validation failed for digits-only input
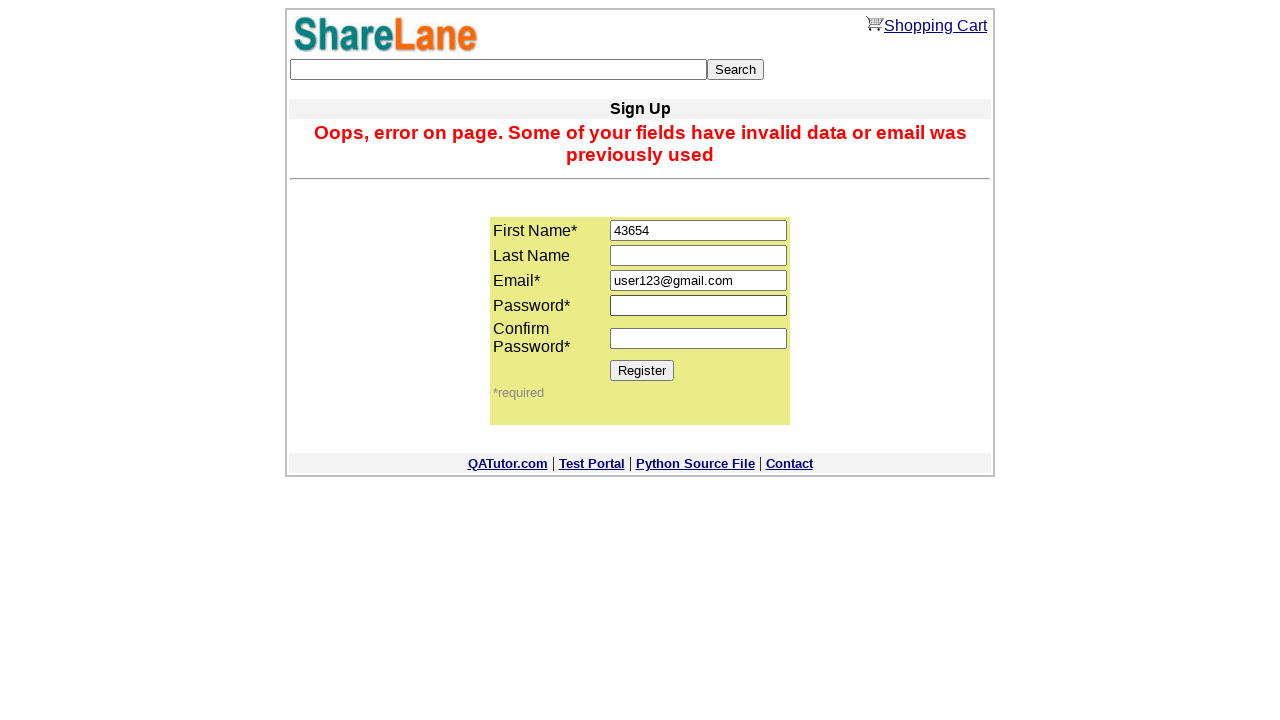

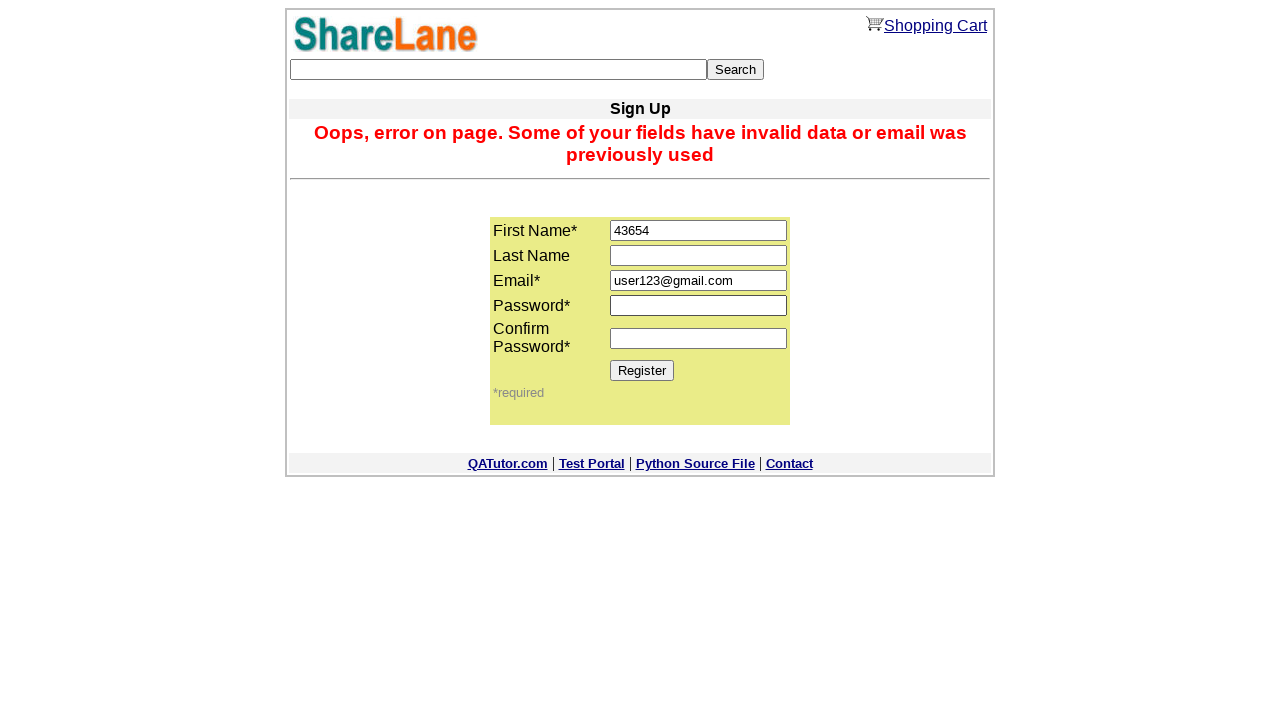